Tests page refresh functionality by typing text into an input field, refreshing the page using JavaScript, and verifying that the input field is cleared after refresh

Starting URL: https://www.selenium.dev/selenium/web/single_text_input.html

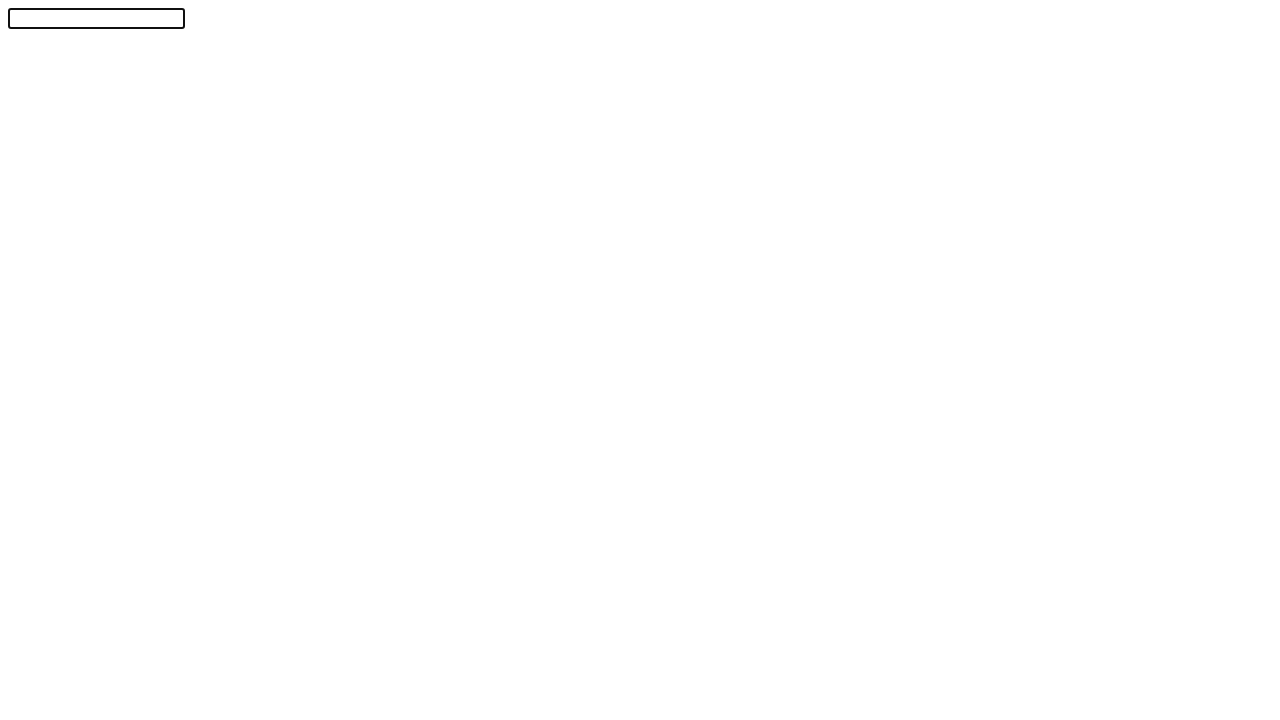

Filled text input field with 'Automation!' on #textInput
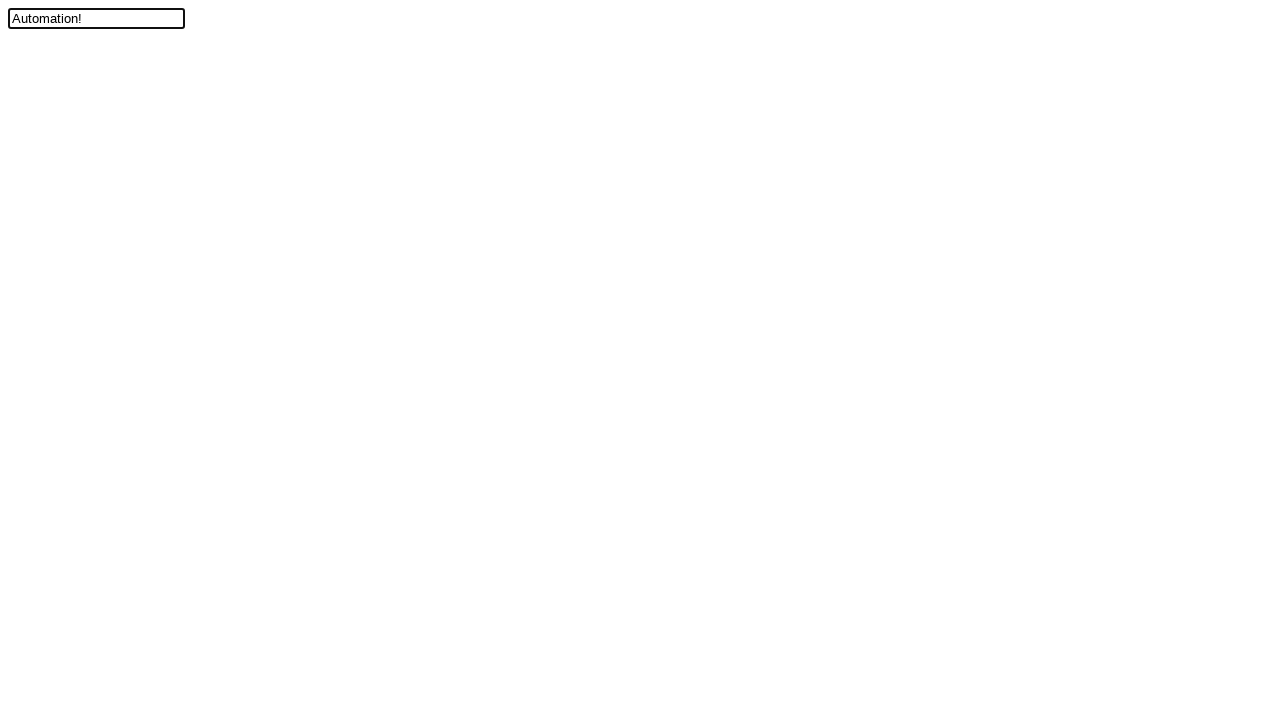

Executed JavaScript to refresh the page using history.go(0)
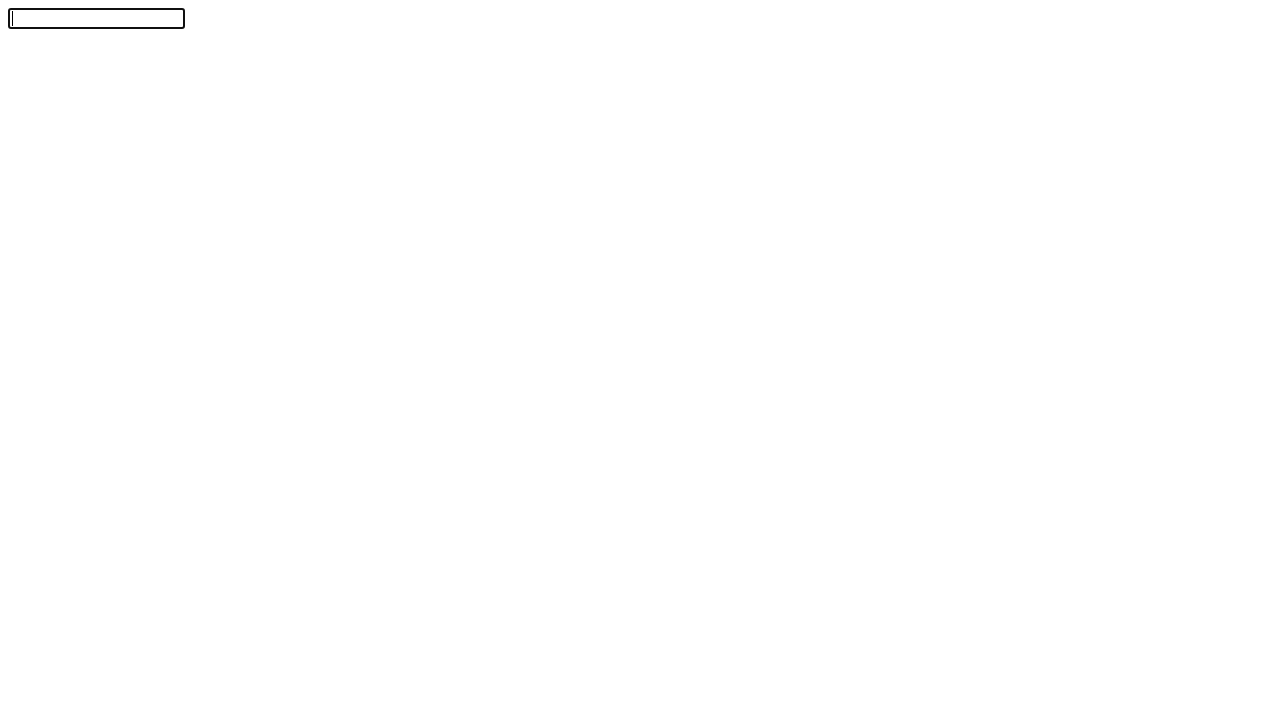

Page refresh completed and input field is available
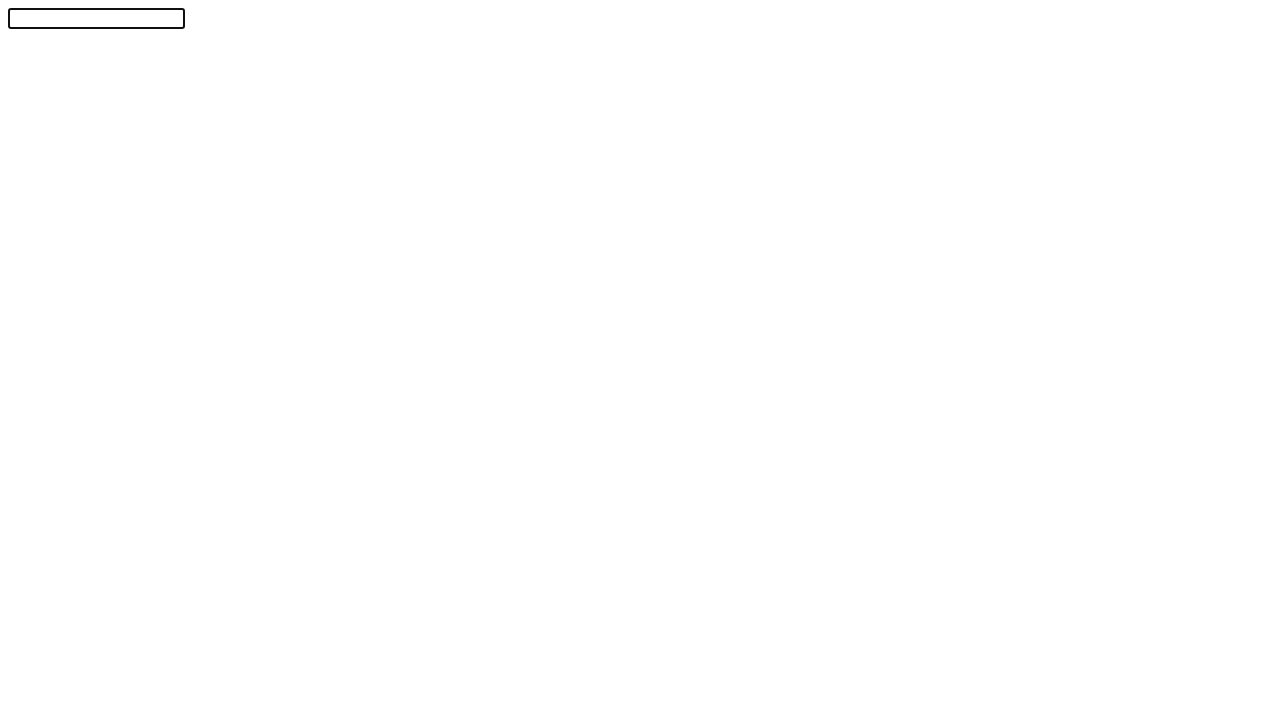

Retrieved input field value to verify it was cleared after refresh
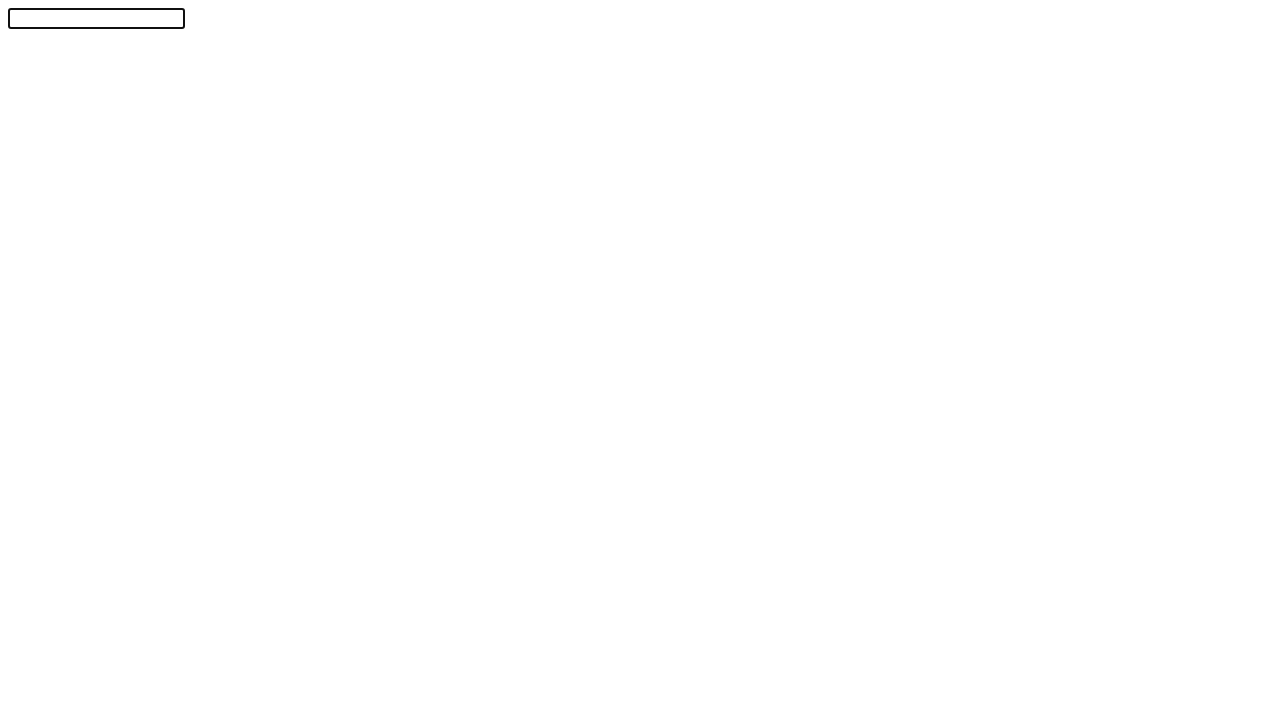

Assertion passed: input field is empty after page refresh
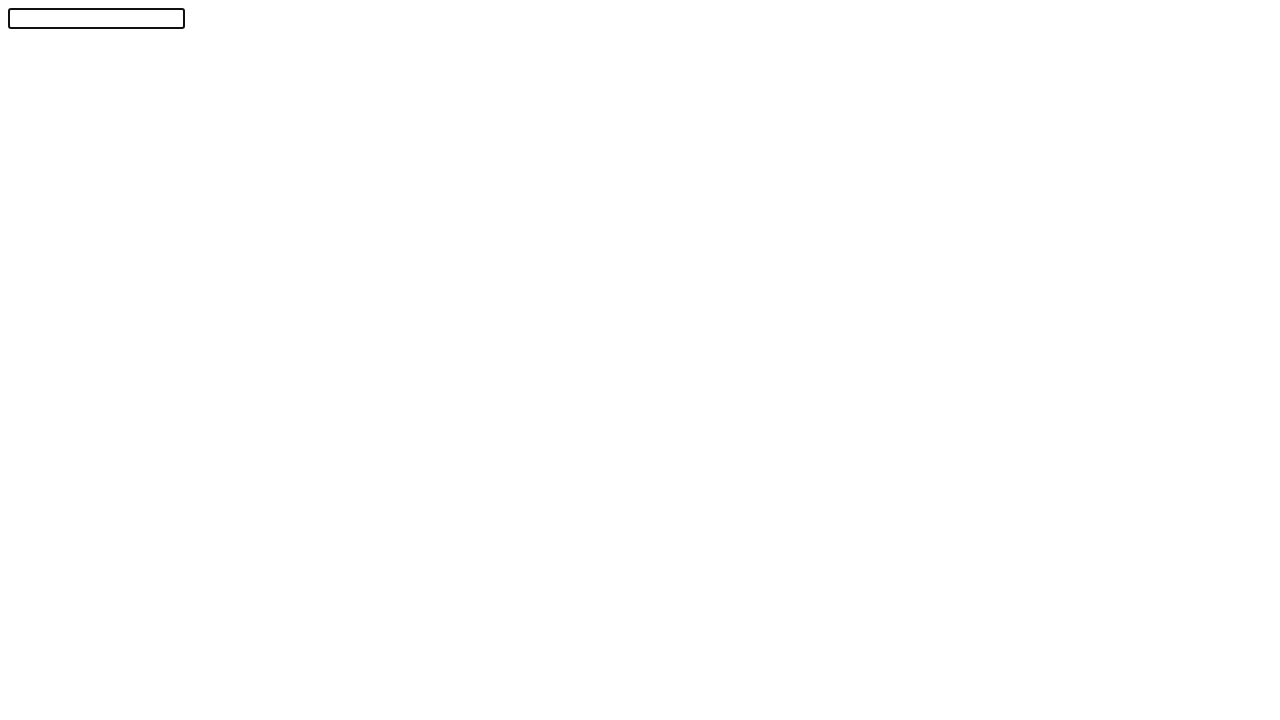

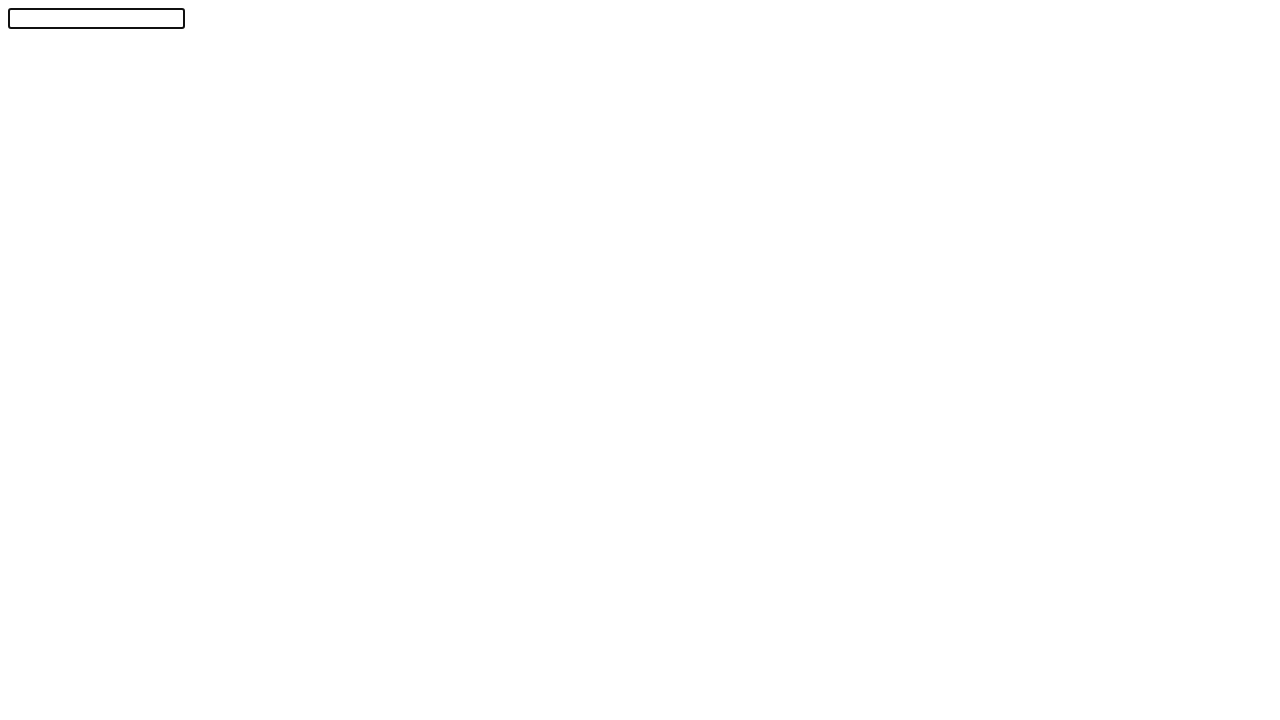